Tests various browser interactions on the Sauce Labs demo site including filling form fields, clicking buttons, refreshing the page, and scrolling to specific elements

Starting URL: https://www.saucedemo.com/v1/index.html

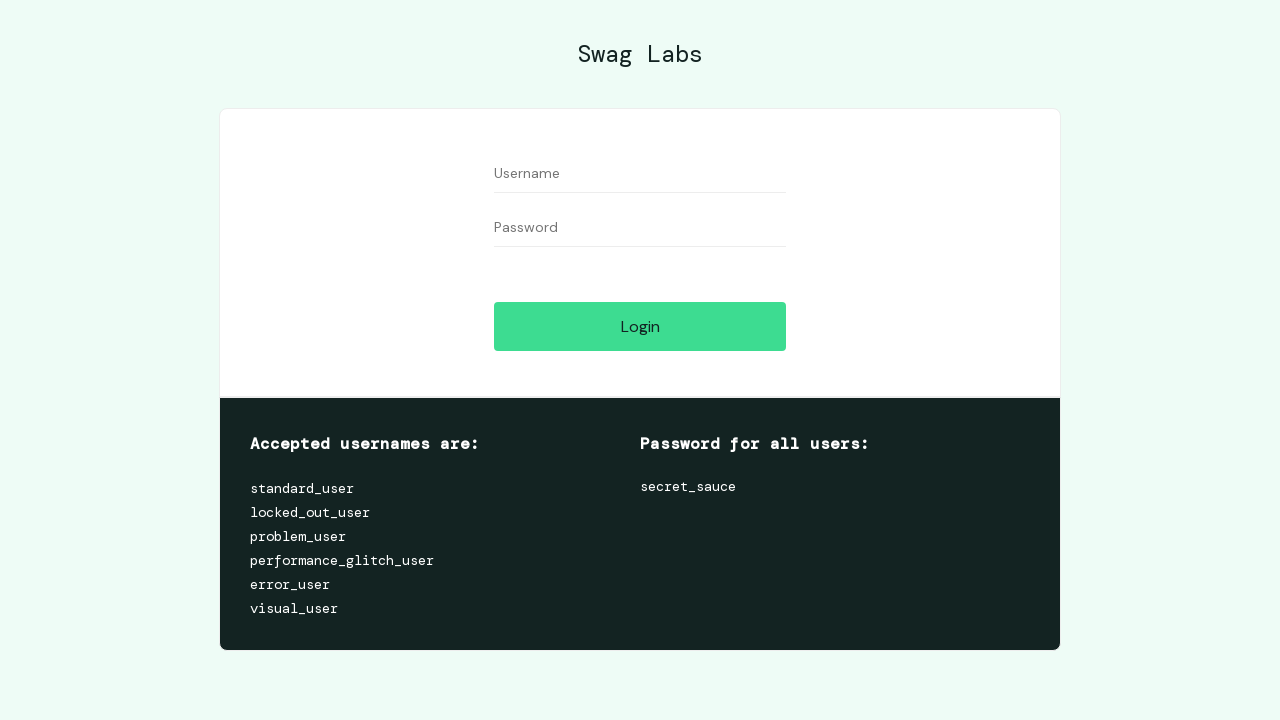

Filled username field with 'standard_user' on #user-name
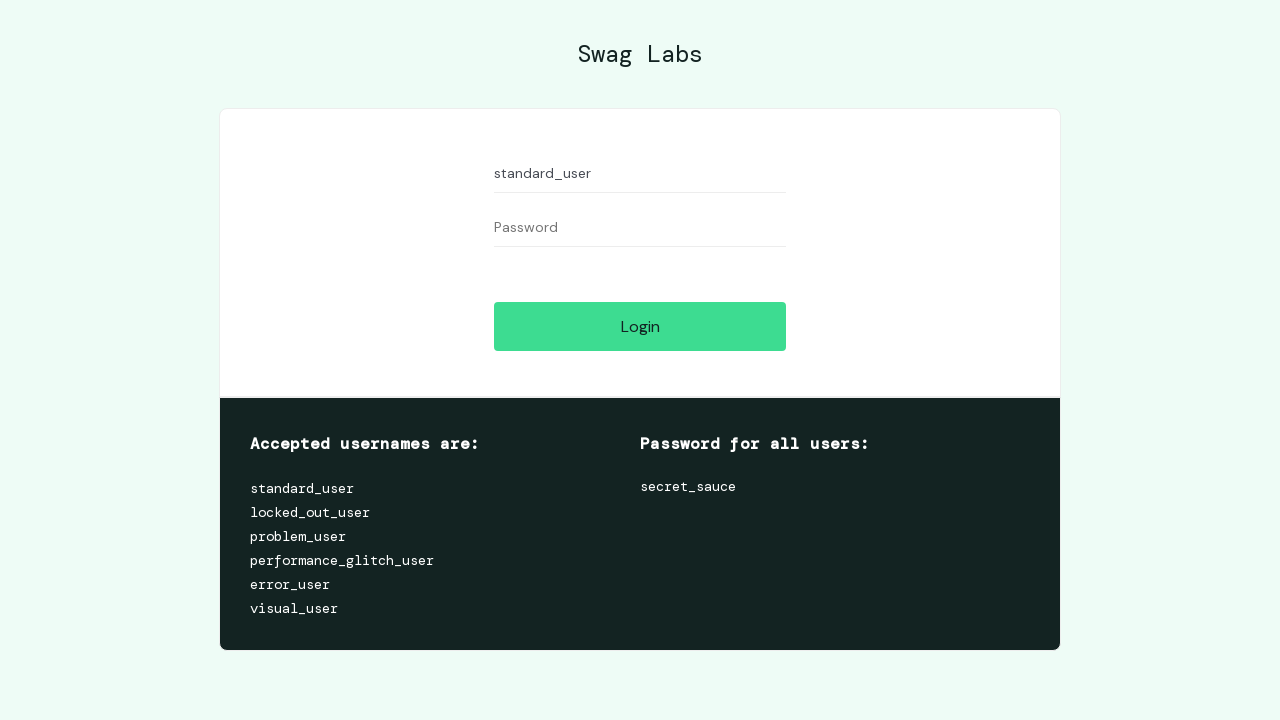

Filled password field with 'secret_sauce' on #password
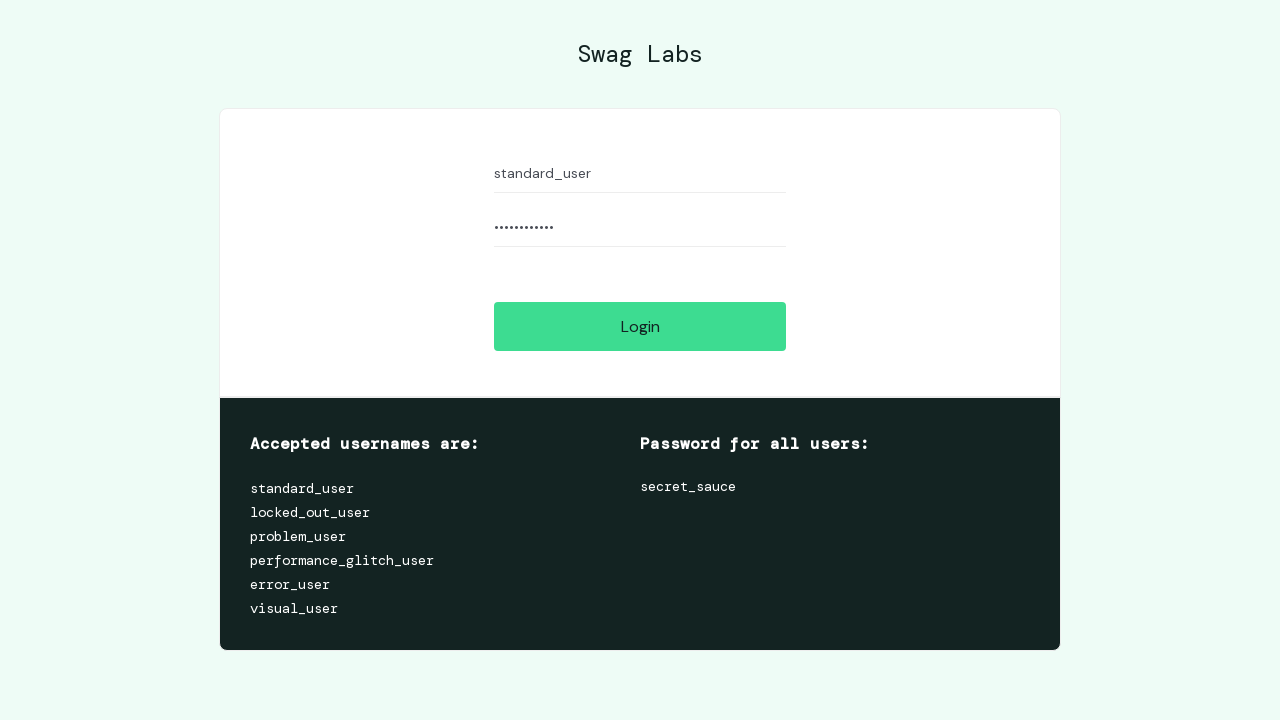

Clicked login button at (640, 326) on #login-button
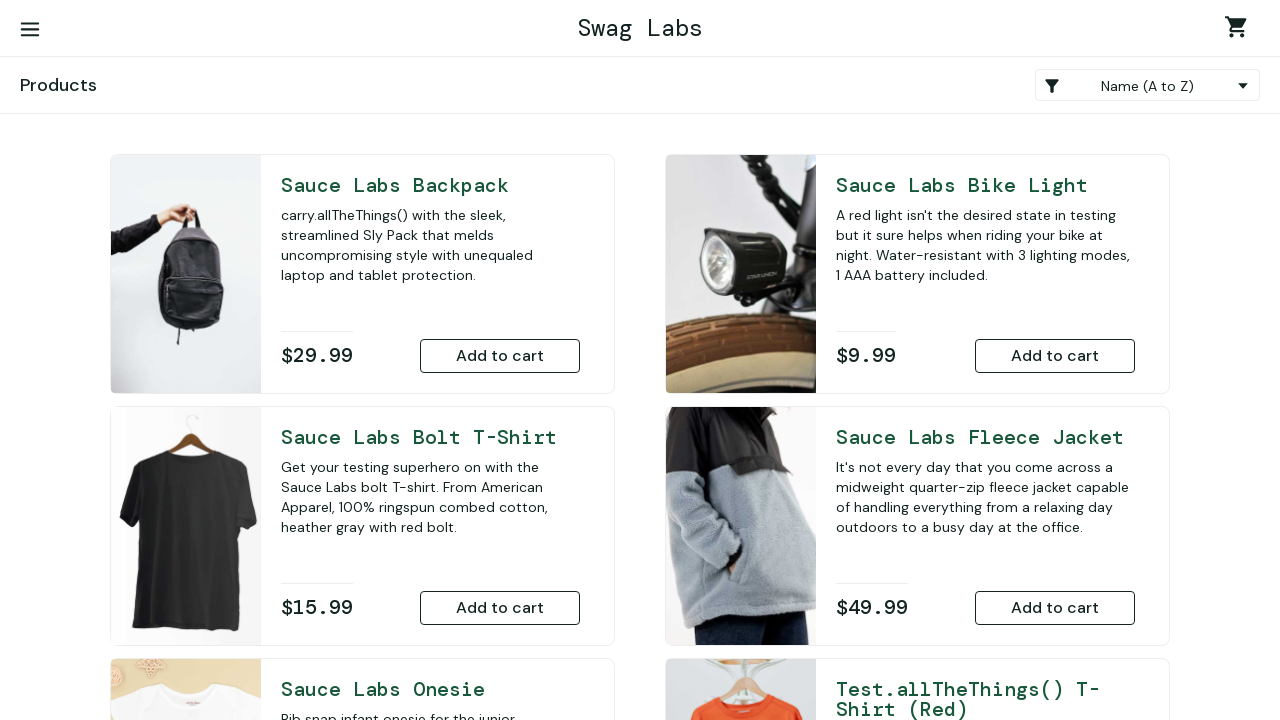

Refreshed the page
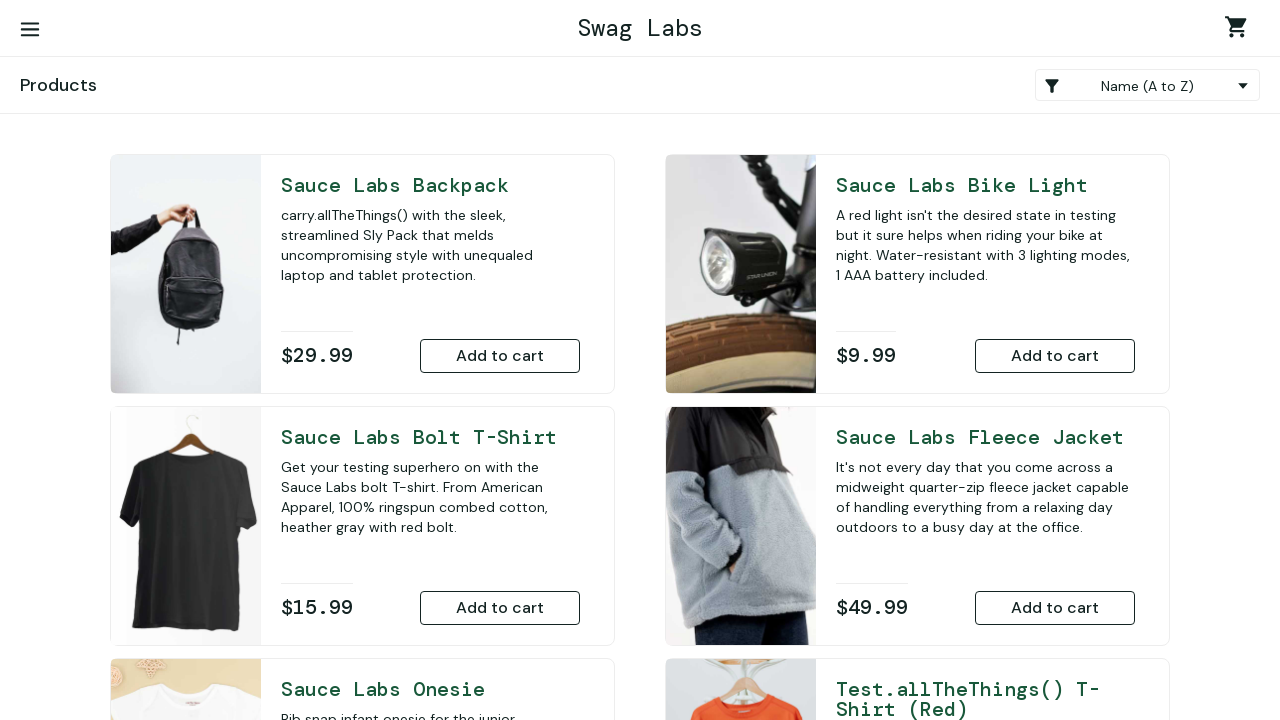

Located the Sauce Labs Onesie product element
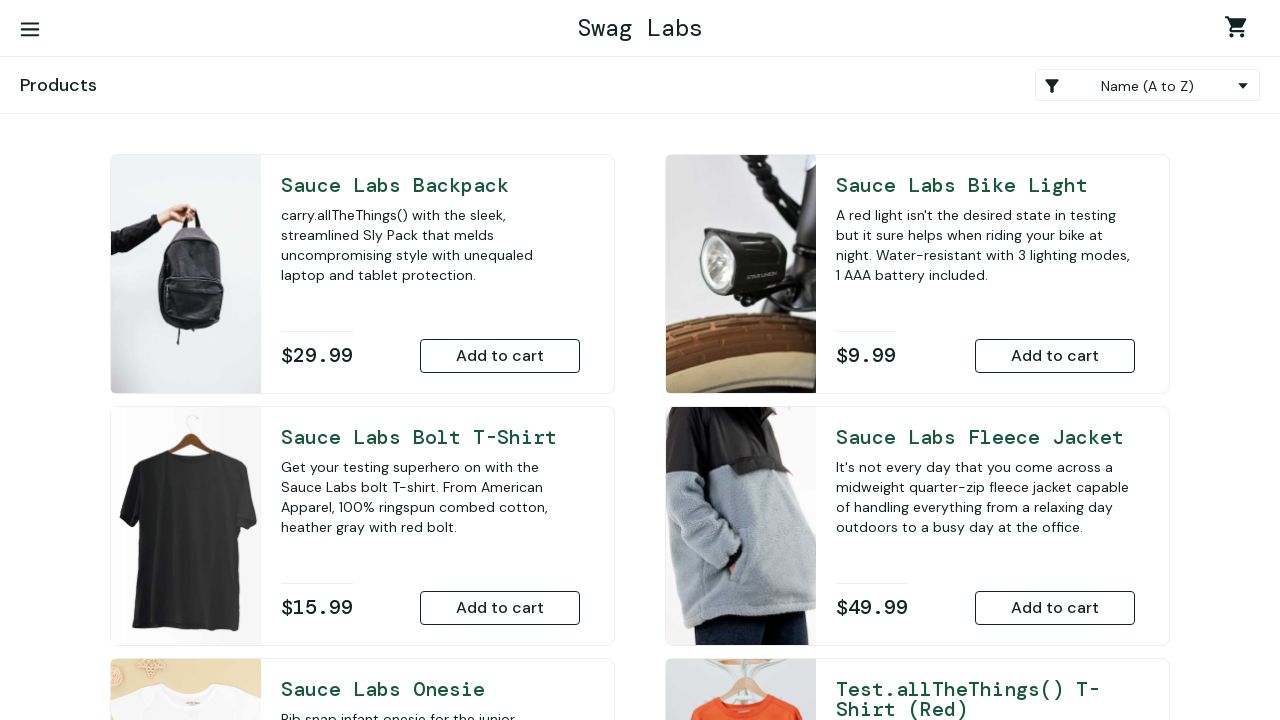

Scrolled to the Sauce Labs Onesie product
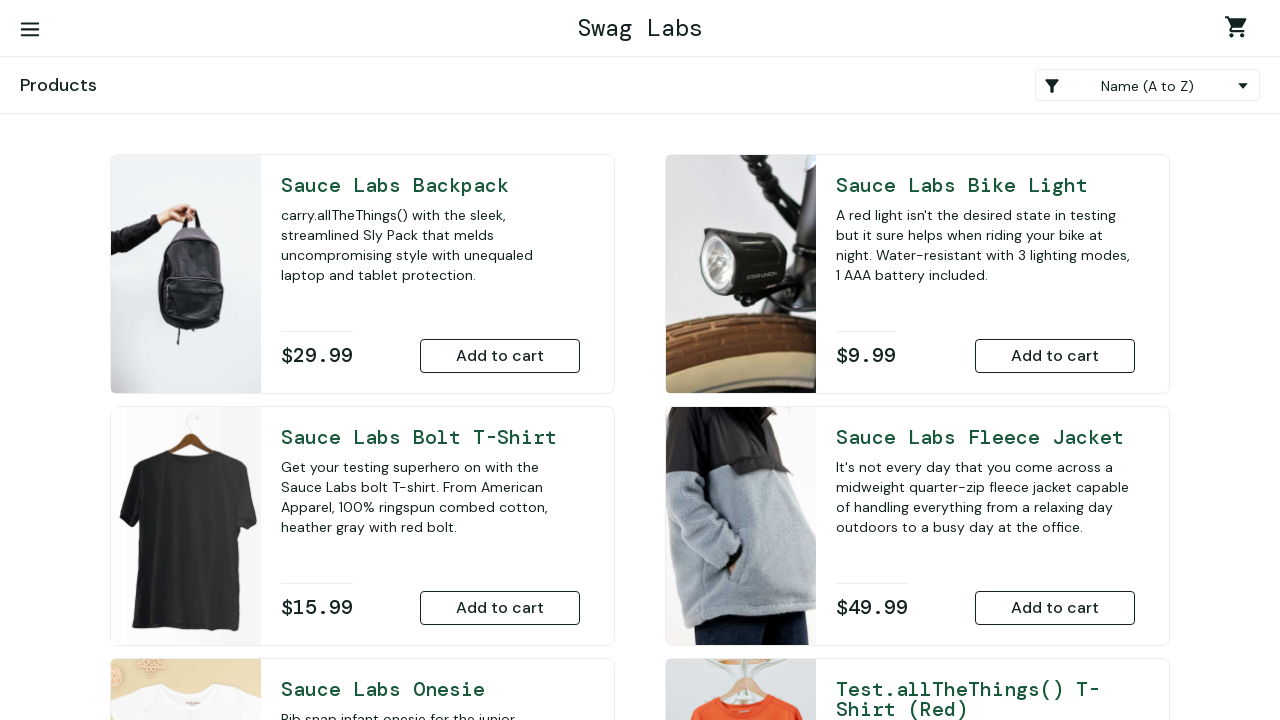

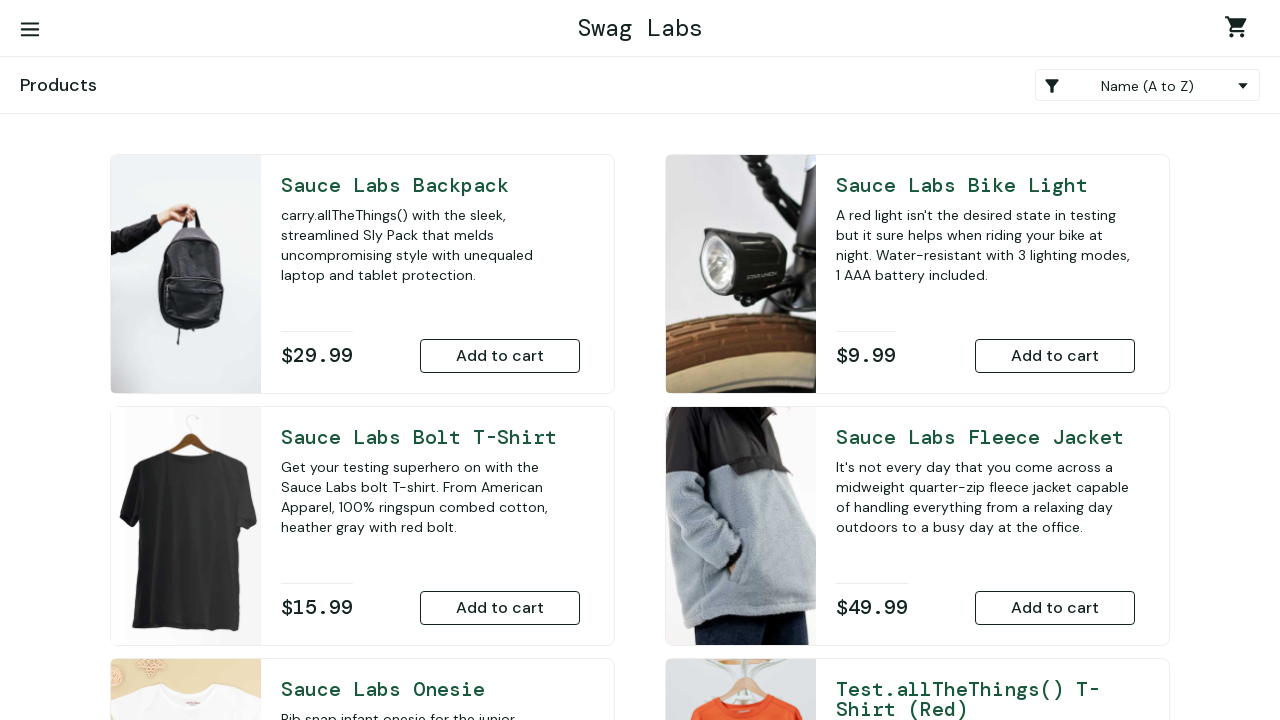